Tests that the Rahul Shetty Academy homepage loads successfully by navigating to it and verifying the page title is accessible.

Starting URL: http://rahulshettyacademy.com

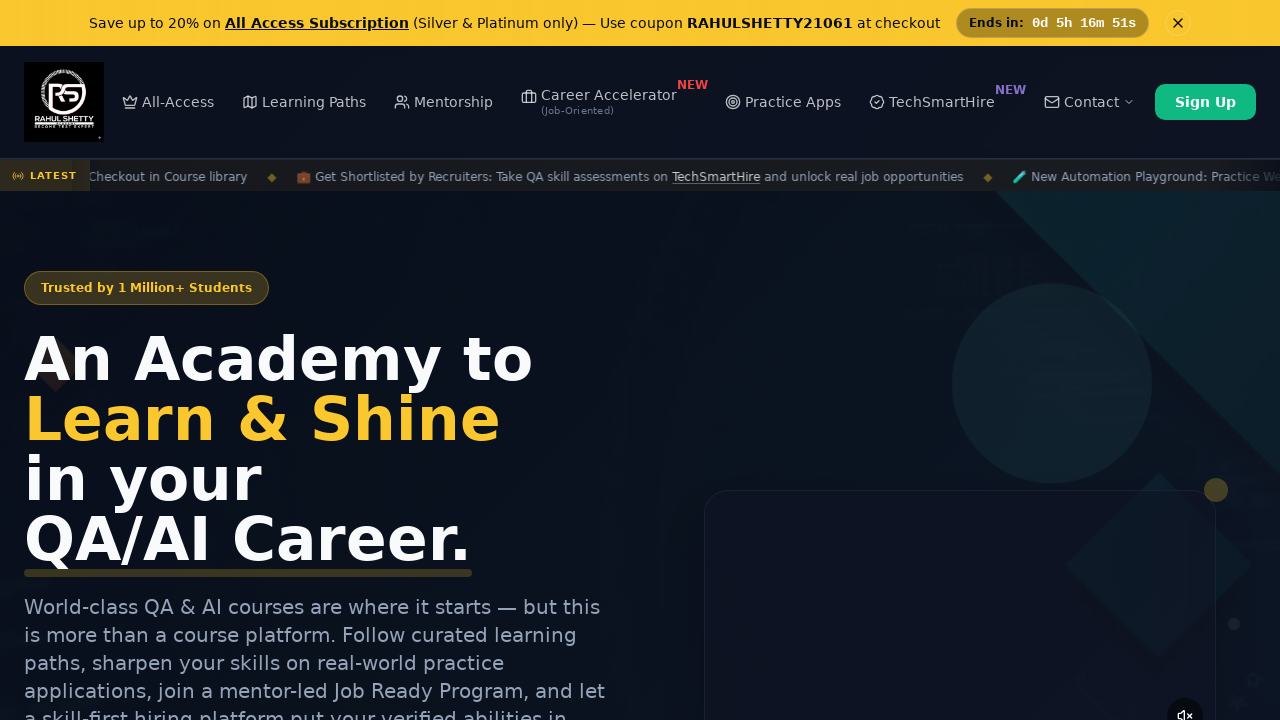

Navigated to Rahul Shetty Academy homepage
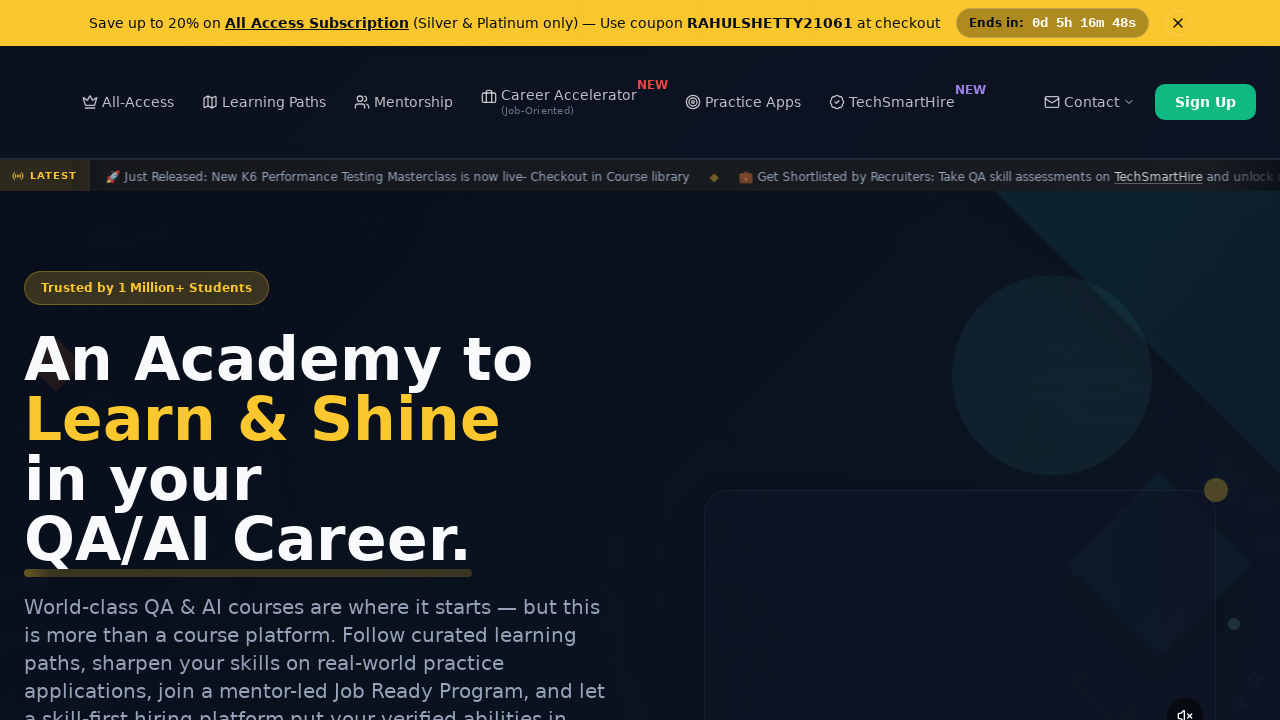

Page loaded successfully (domcontentloaded)
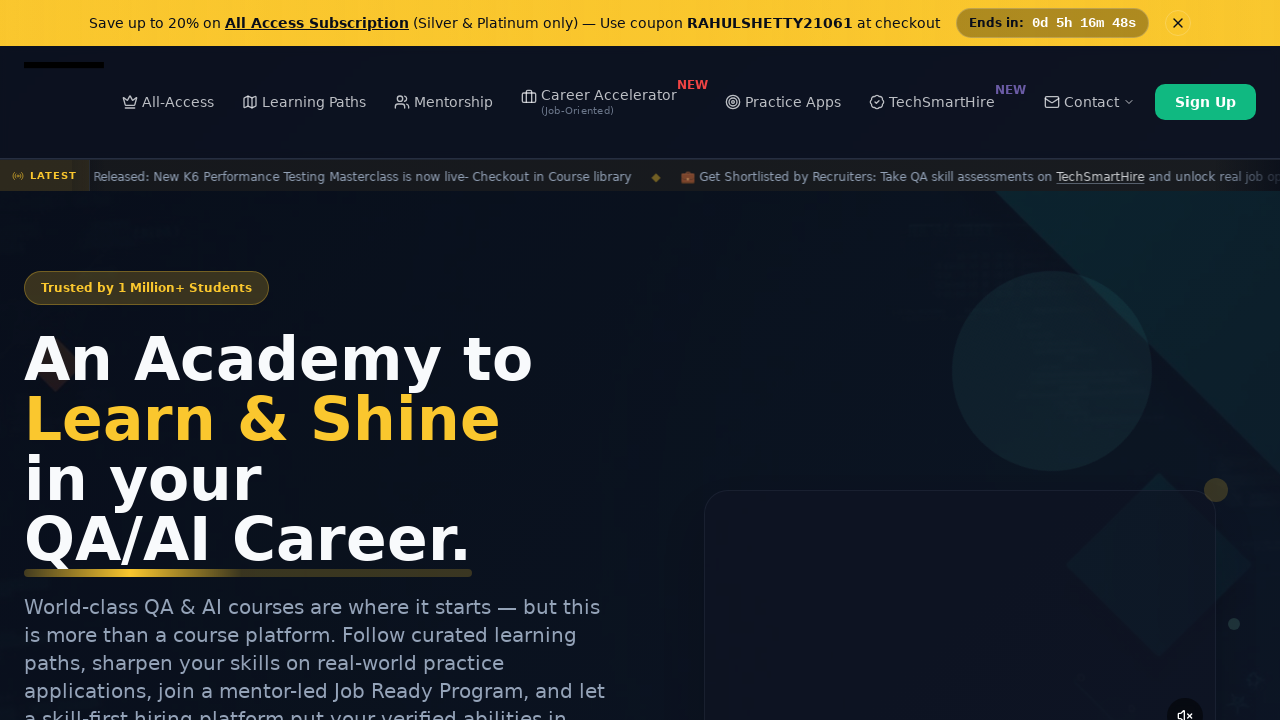

Retrieved page title: Rahul Shetty Academy | QA Automation, Playwright, AI Testing & Online Training
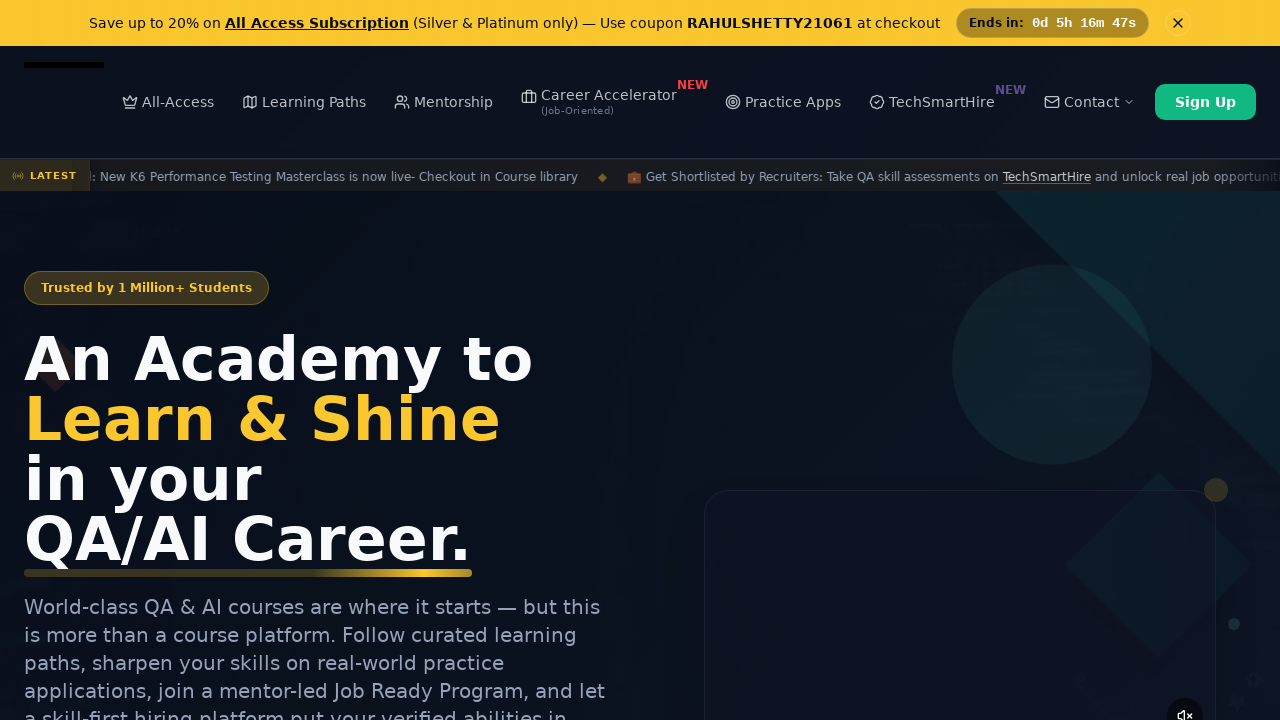

Verified that page title is accessible and not empty
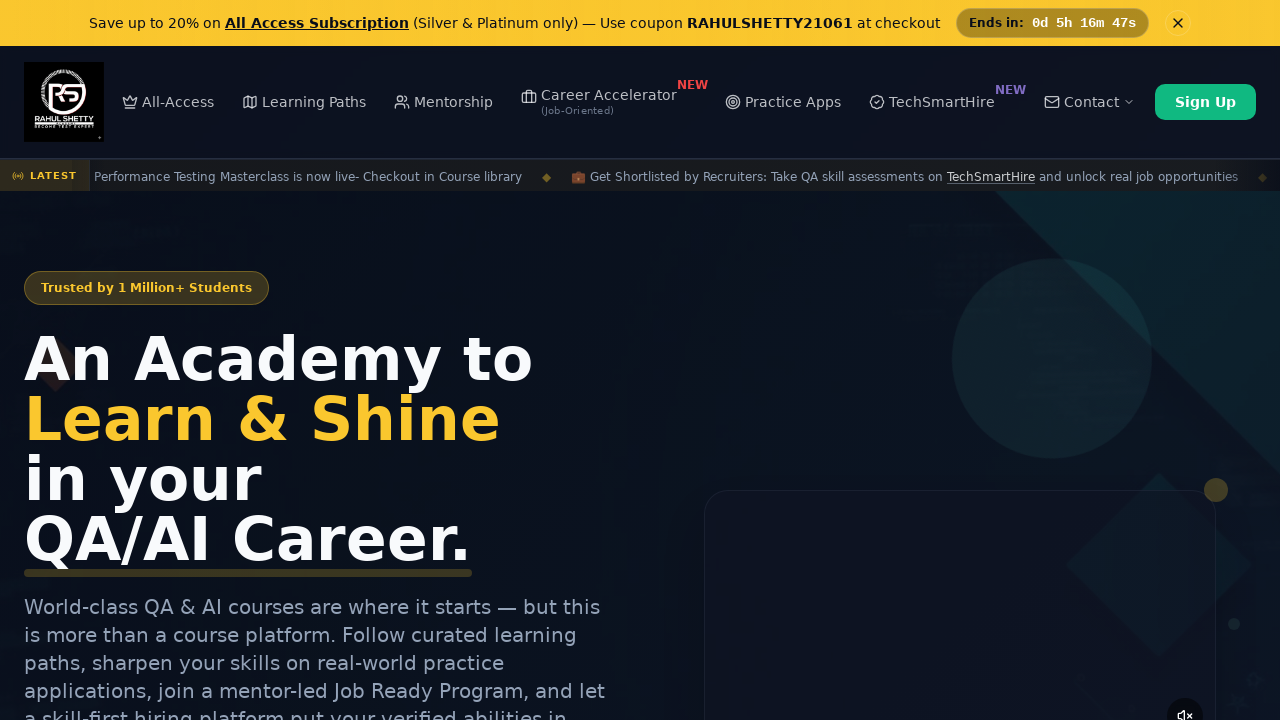

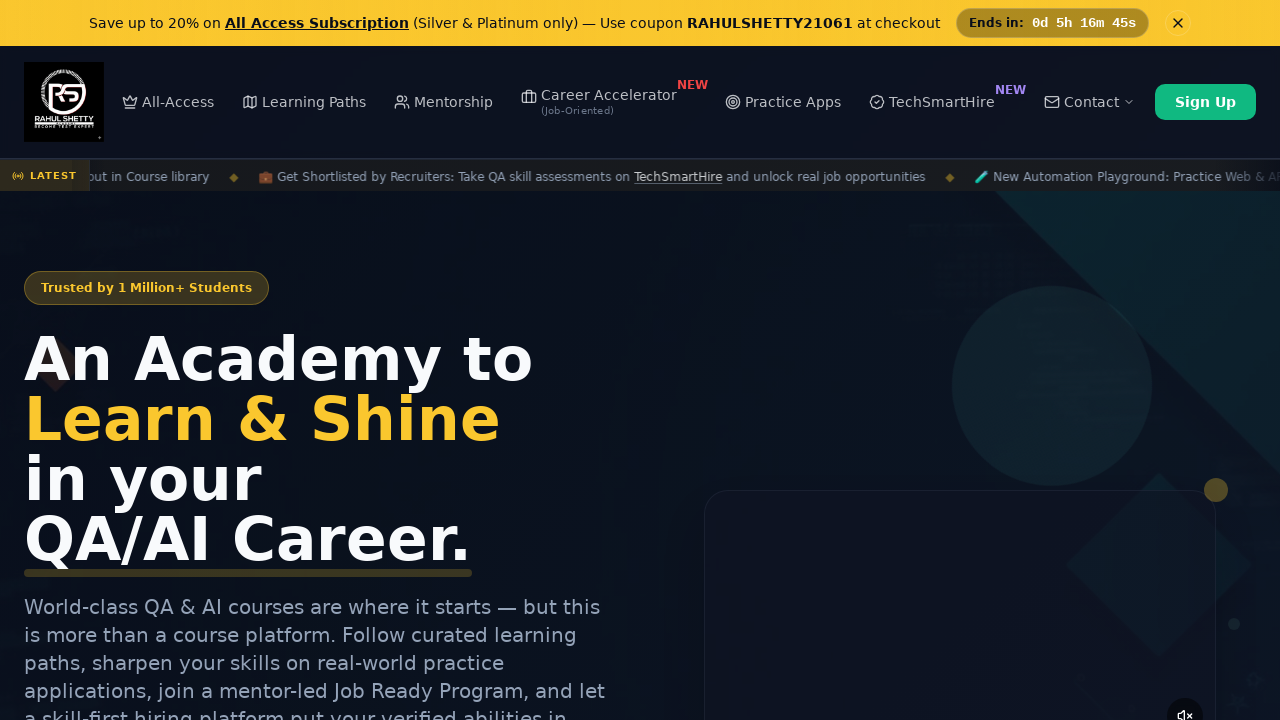